Demonstrates basic browser automation methods by navigating to Flipkart's homepage, retrieving the page title and current URL, and verifying the page loads correctly.

Starting URL: https://www.flipkart.com/

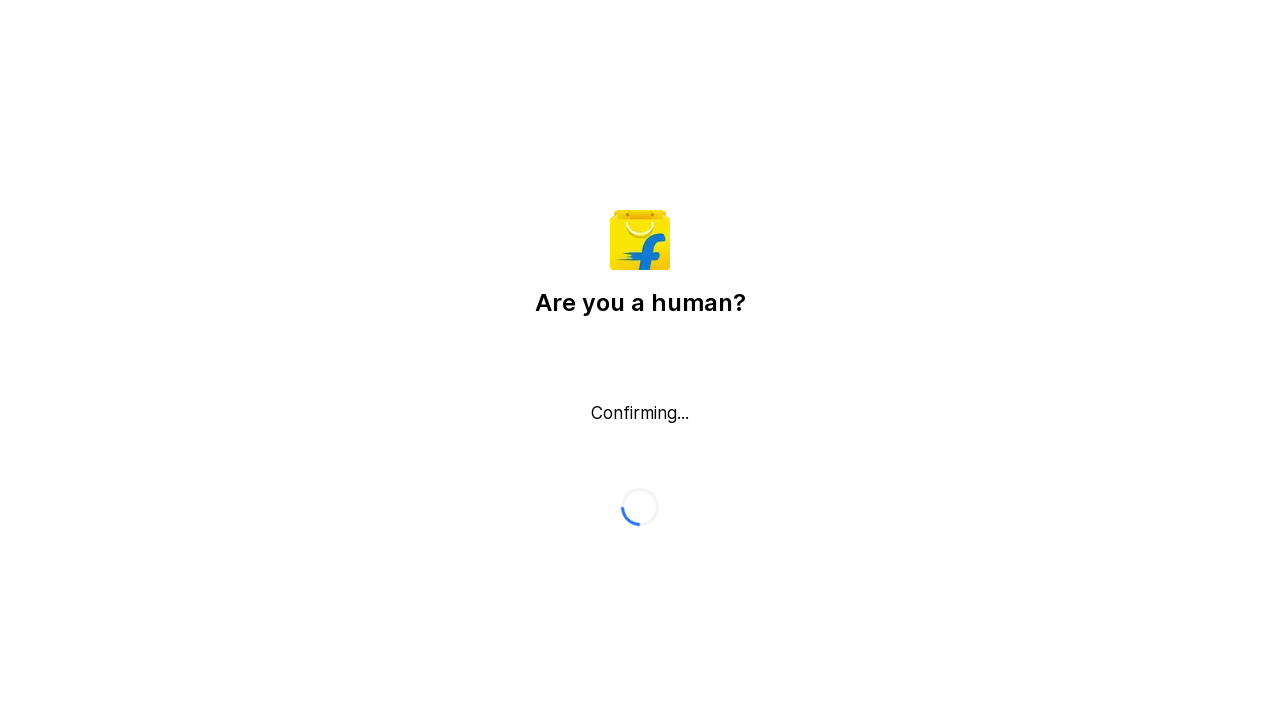

Retrieved page title
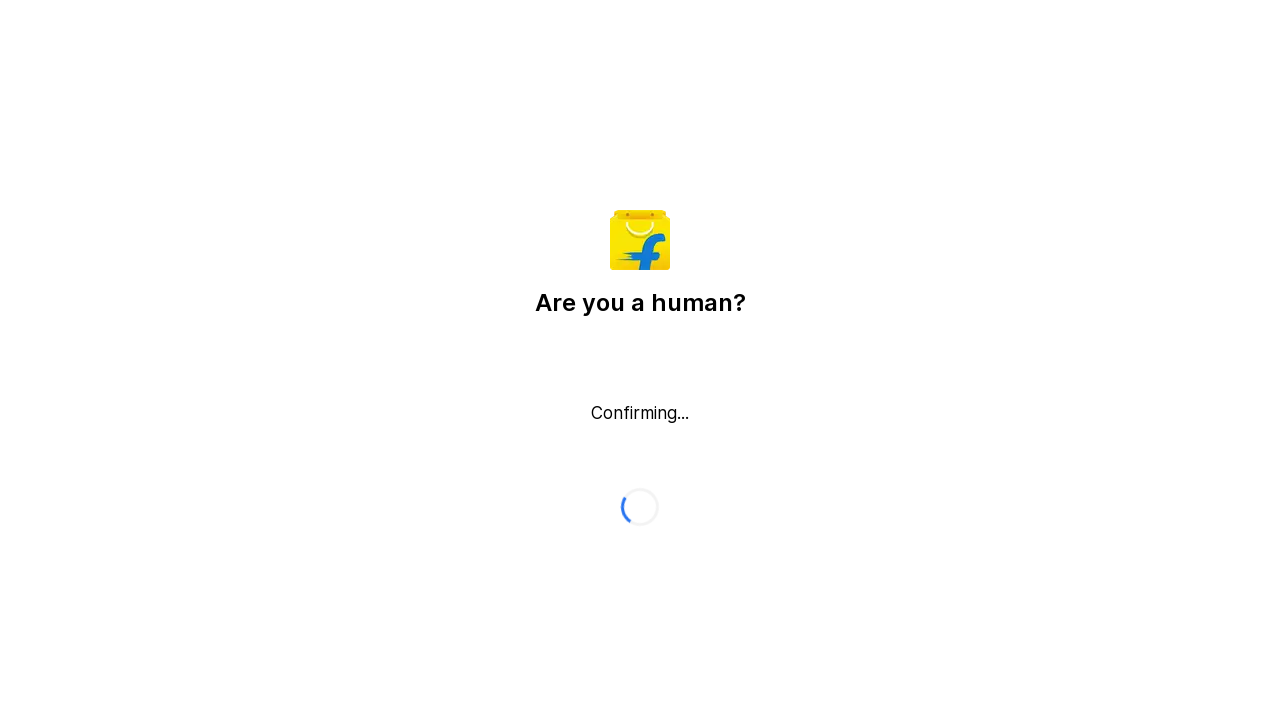

Retrieved current URL
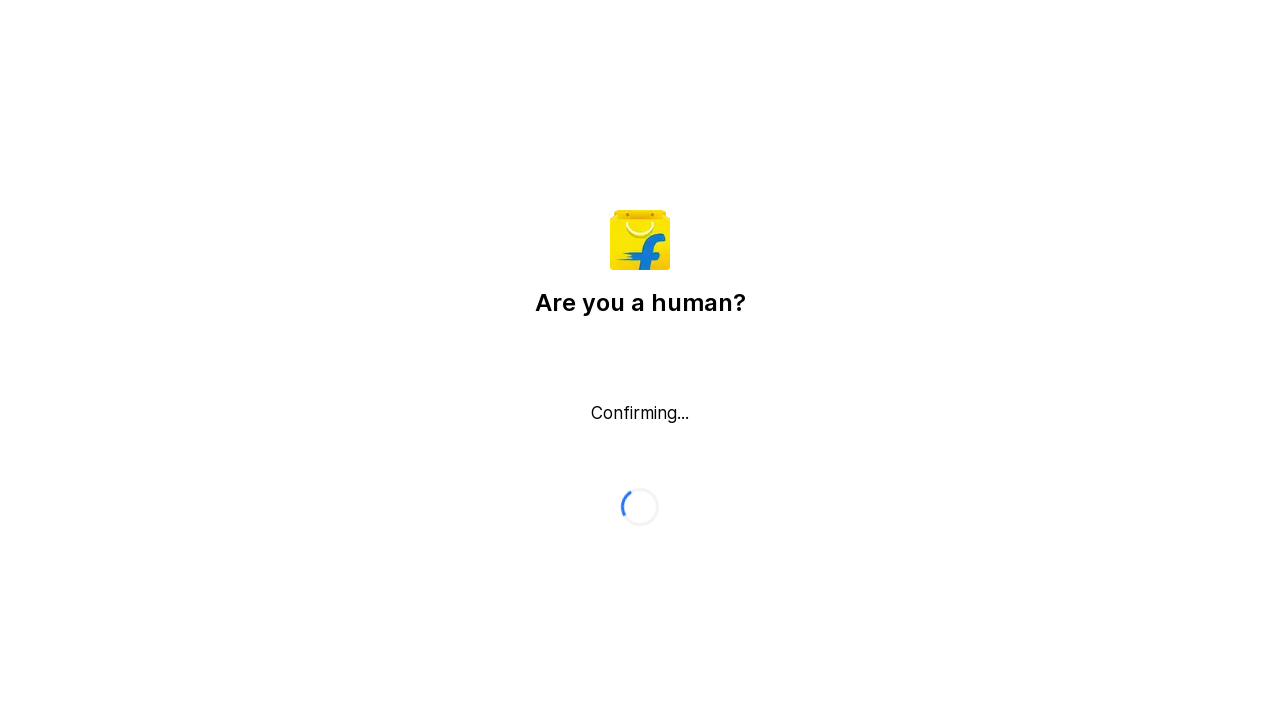

Verified page loaded successfully - title is not empty
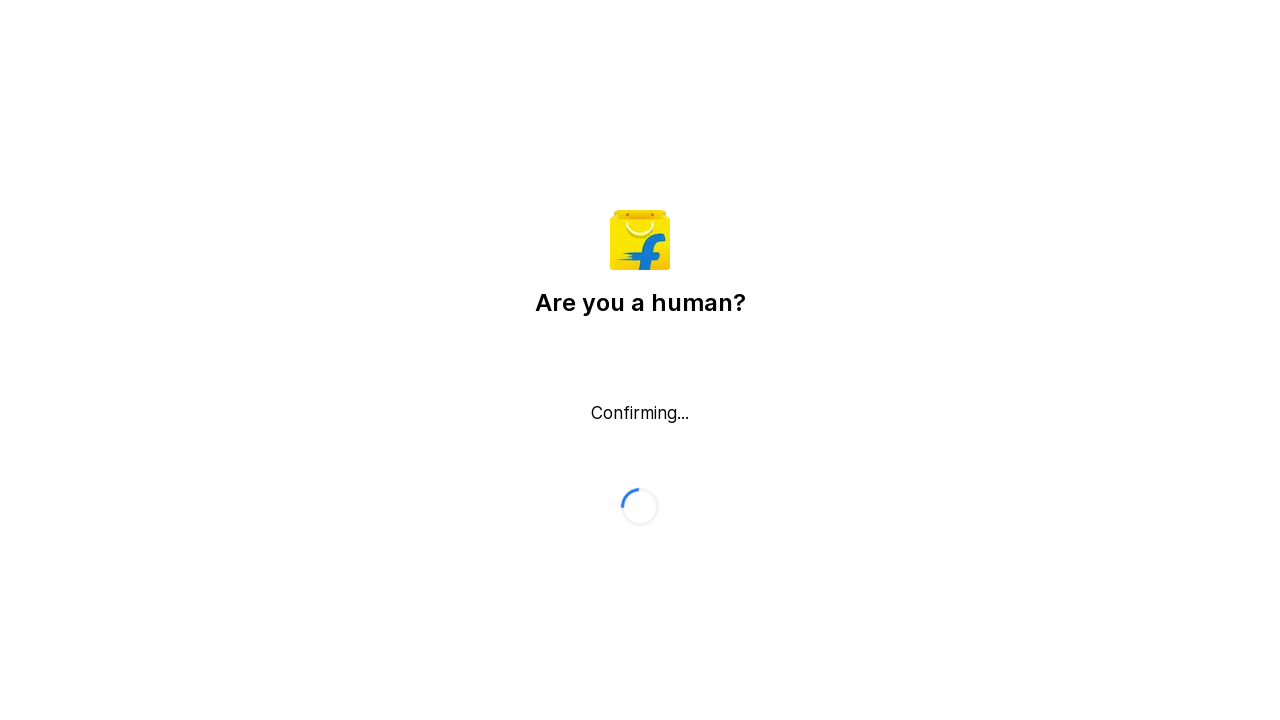

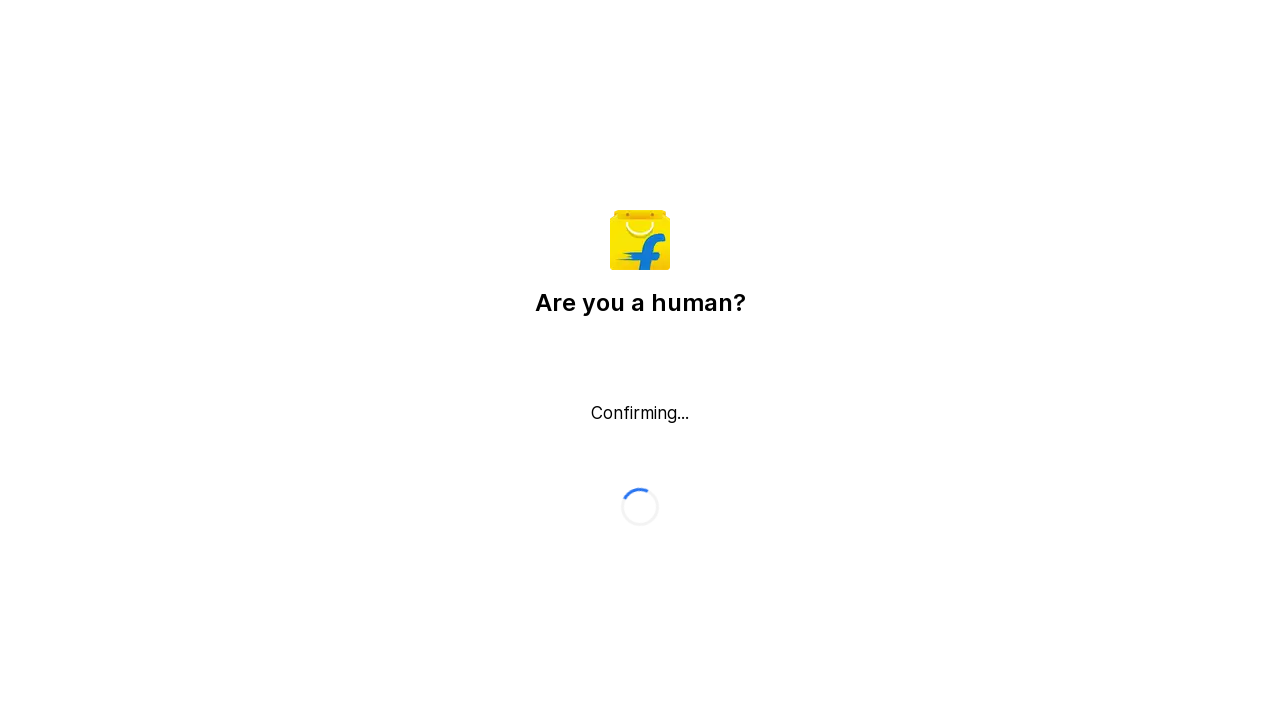